Tests different types of JavaScript alerts (simple, confirmation, and prompt) by triggering them and interacting with each alert type

Starting URL: https://leafground.com/alert.xhtml

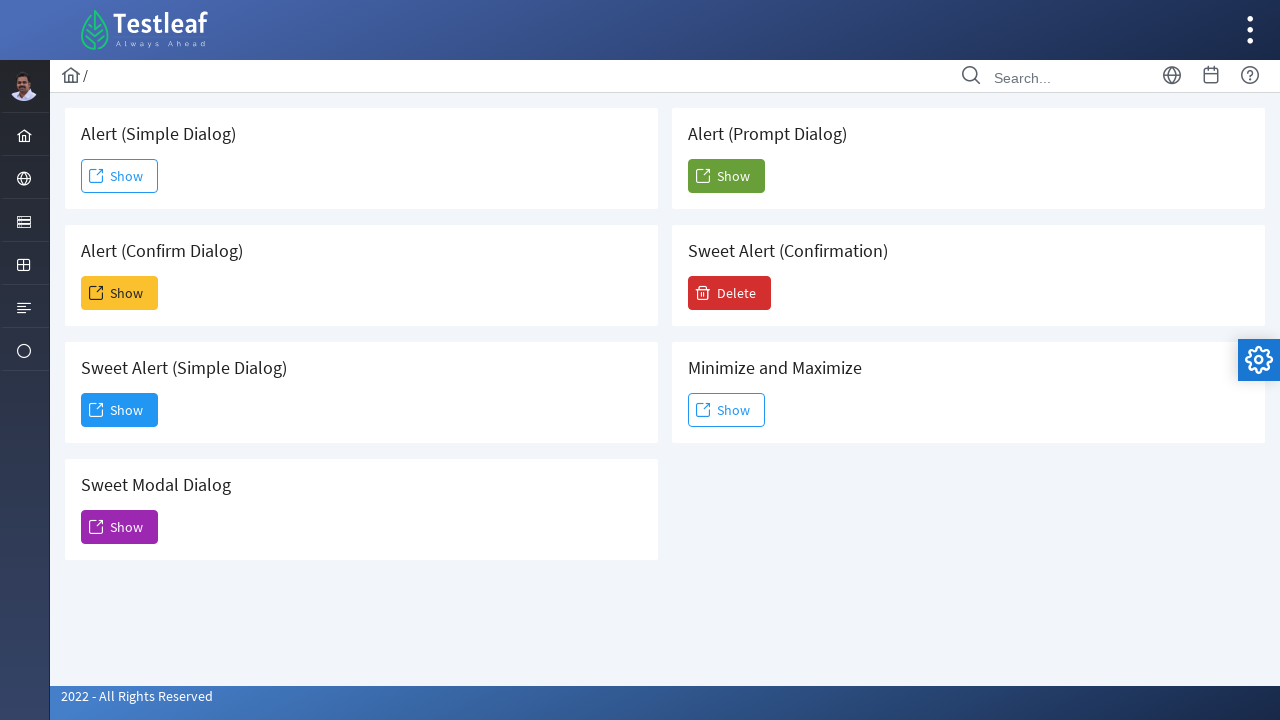

Clicked button to trigger simple alert dialog at (120, 176) on xpath=//h5[text()=' Alert (Simple Dialog)']/following::button
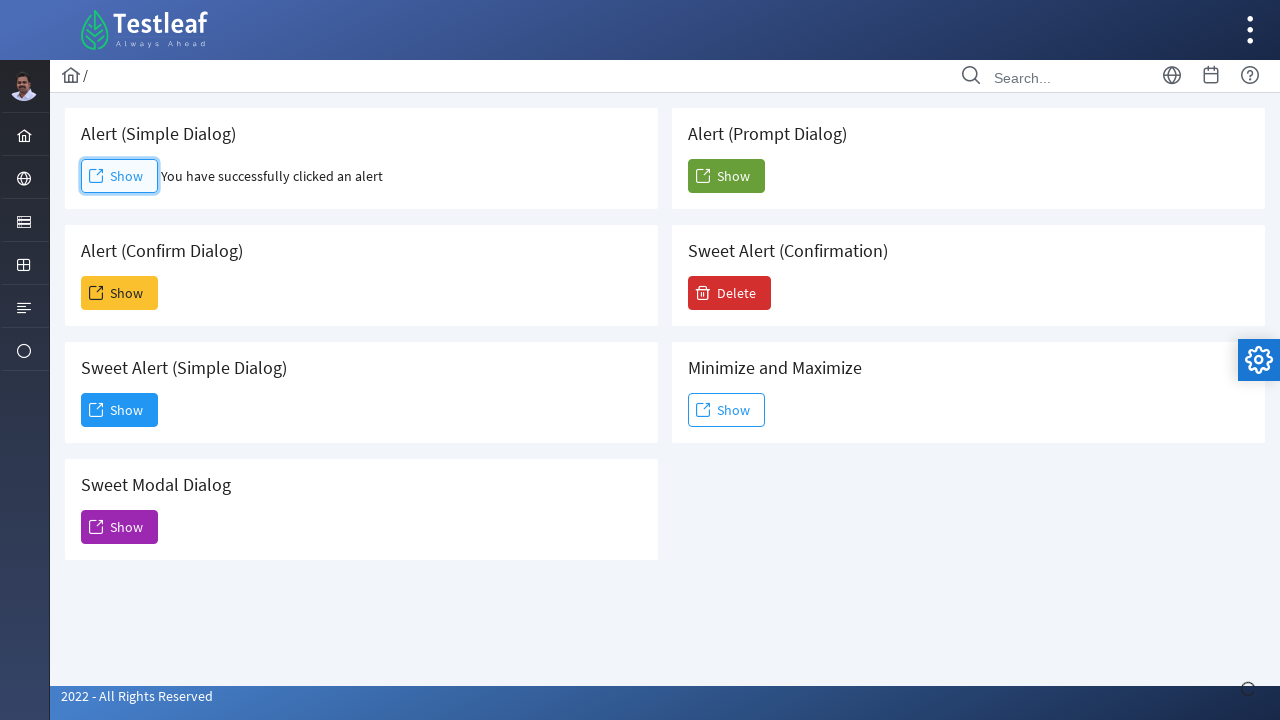

Accepted simple alert dialog
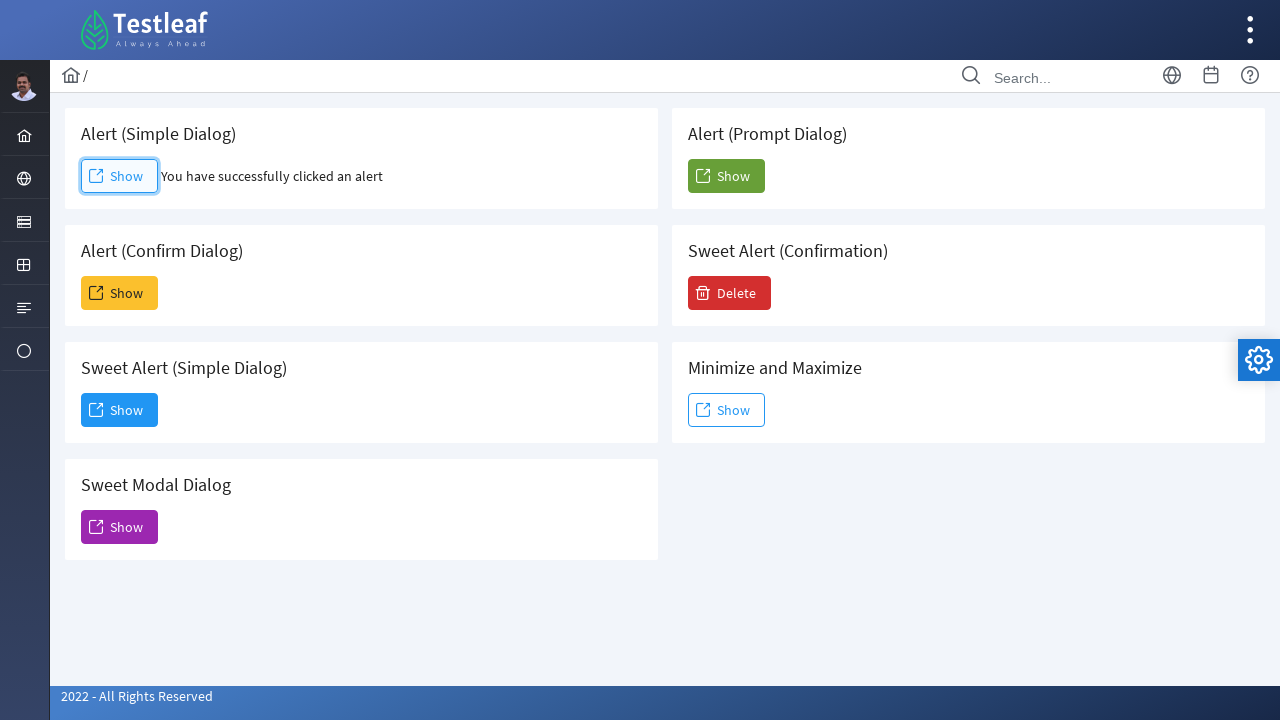

Clicked button to trigger confirmation alert dialog at (120, 293) on xpath=//h5[text()=' Alert (Confirm Dialog)']/following::button
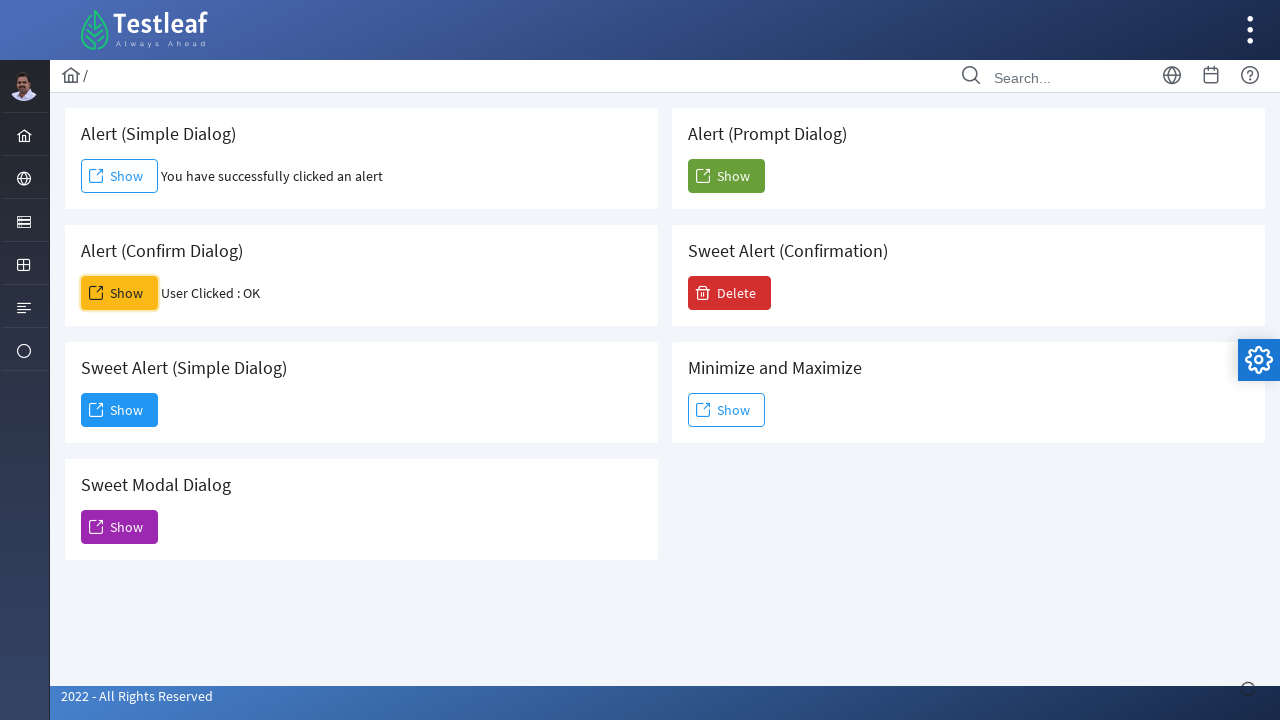

Accepted confirmation alert dialog
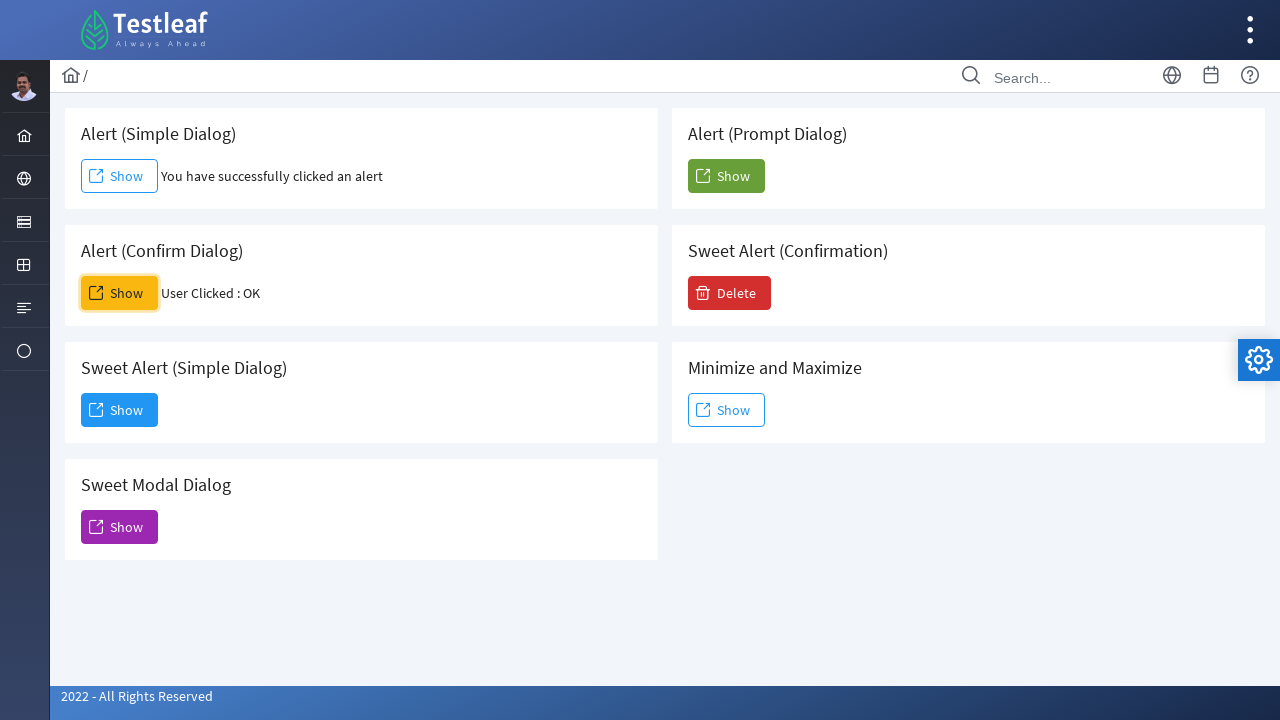

Clicked button to trigger prompt alert dialog at (726, 176) on xpath=//h5[text()=' Alert (Prompt Dialog)']/following::button
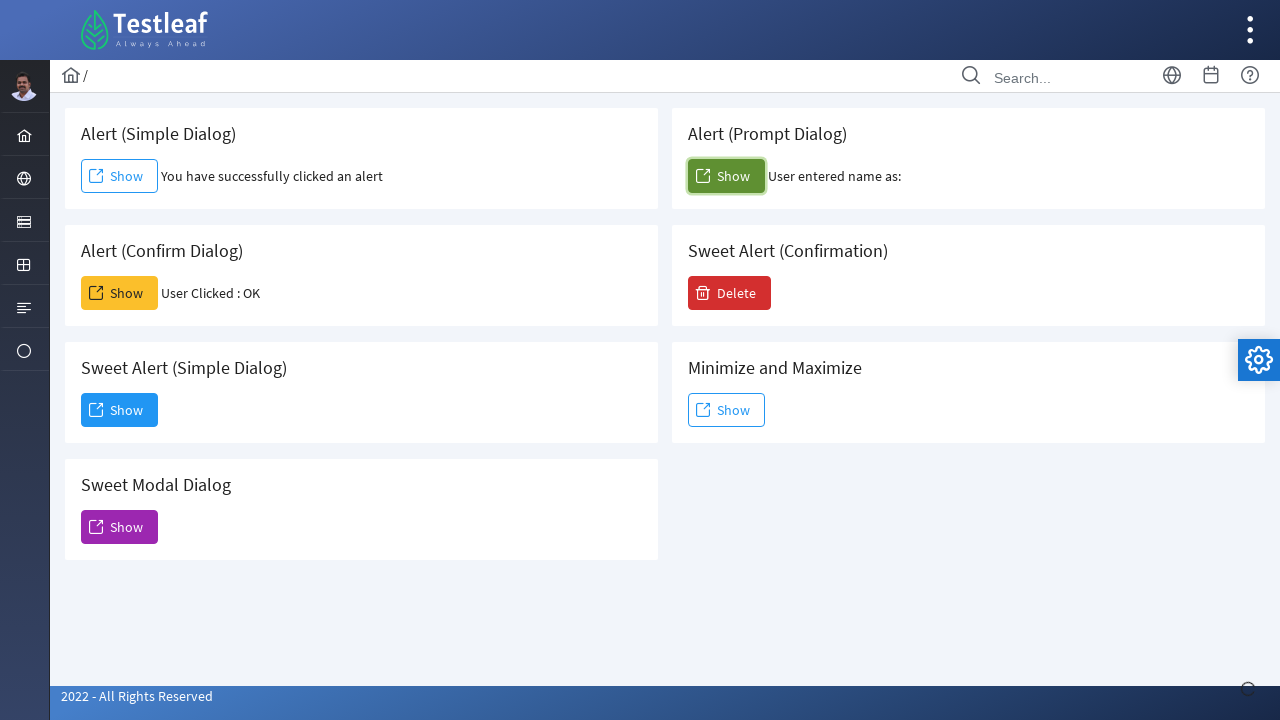

Accepted prompt alert dialog with text input 'Sesh'
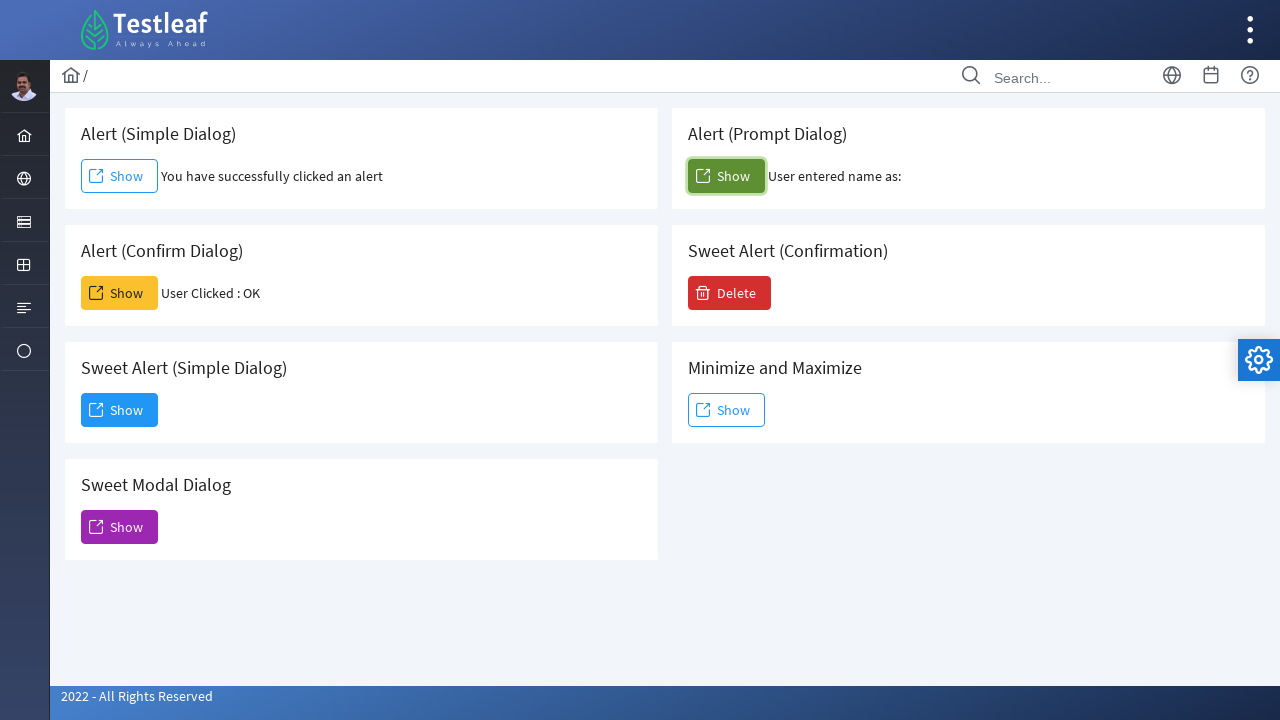

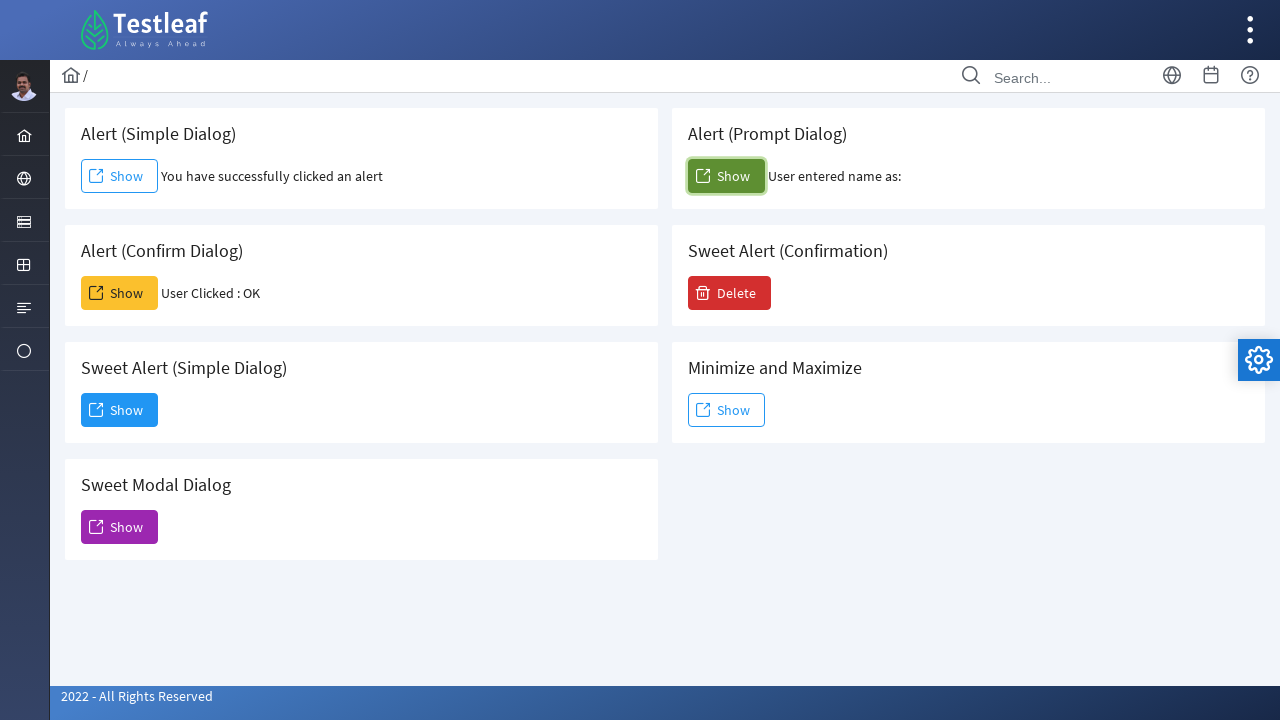